Tests file upload functionality on W3Schools by switching to an iframe and uploading a file using a file input element

Starting URL: https://www.w3schools.com/jsref/tryit.asp?filename=tryjsref_fileupload_get

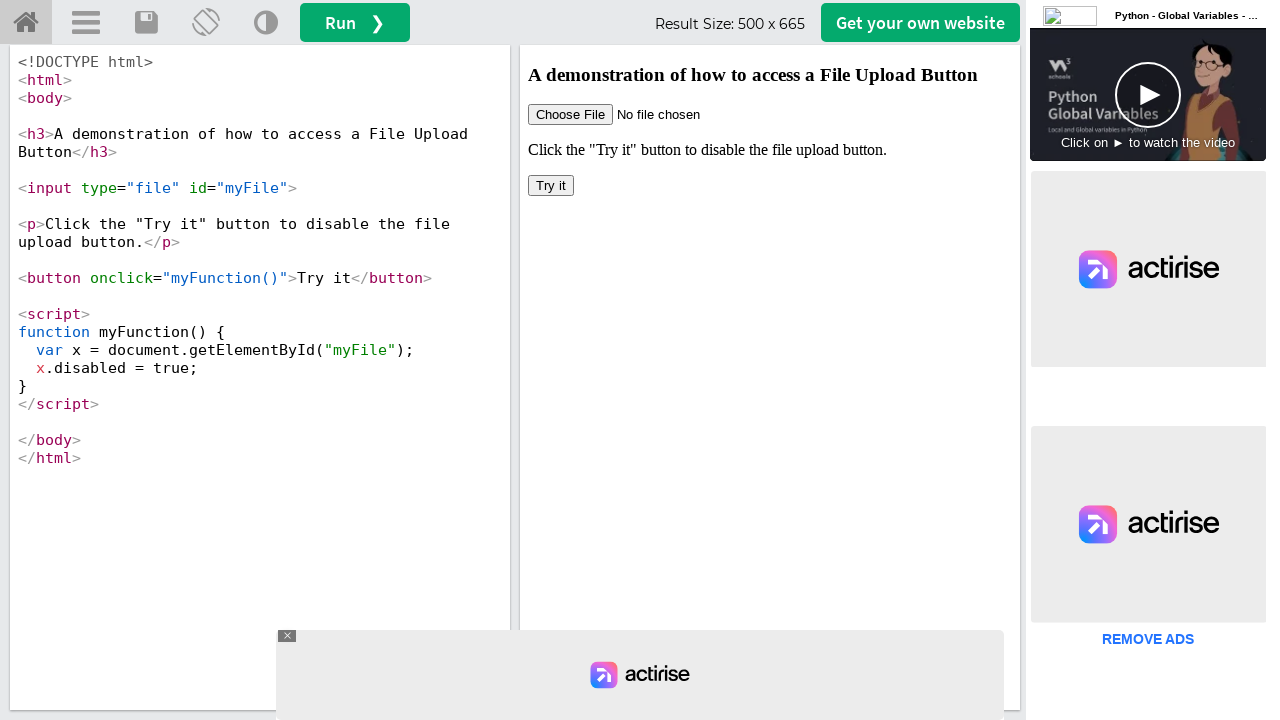

Created temporary test file for upload
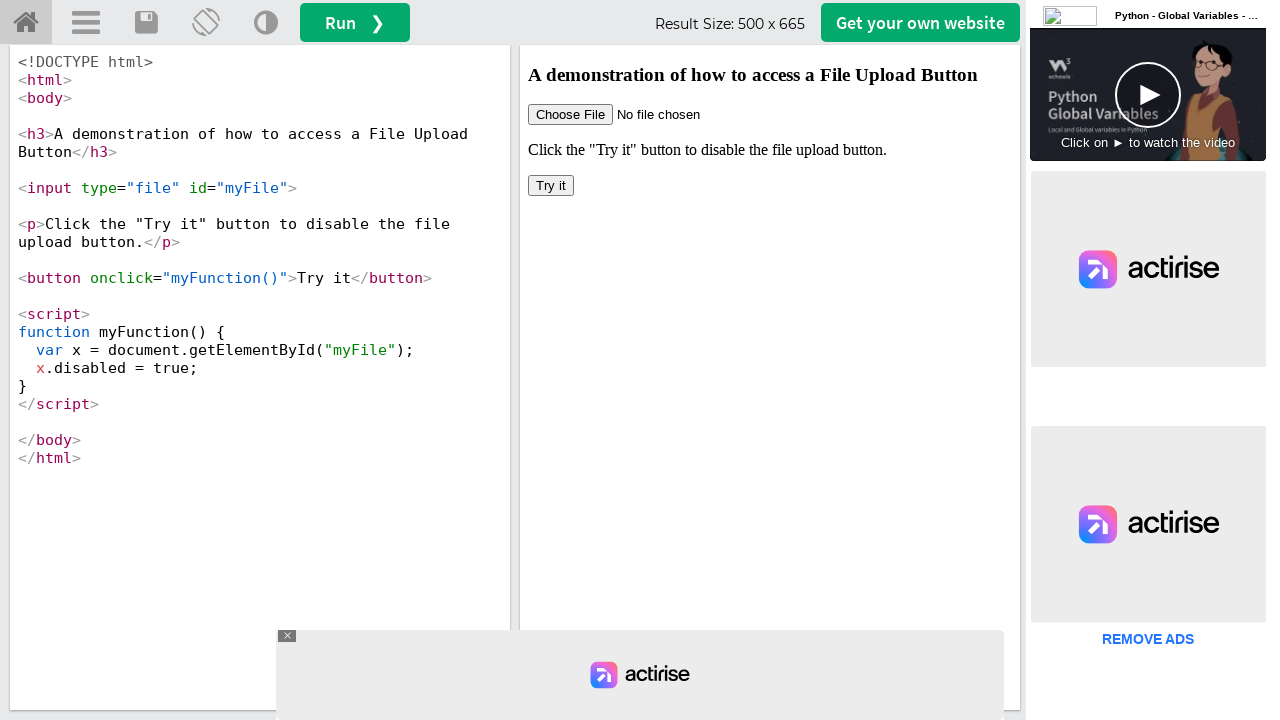

Located iframe with ID 'iframeResult'
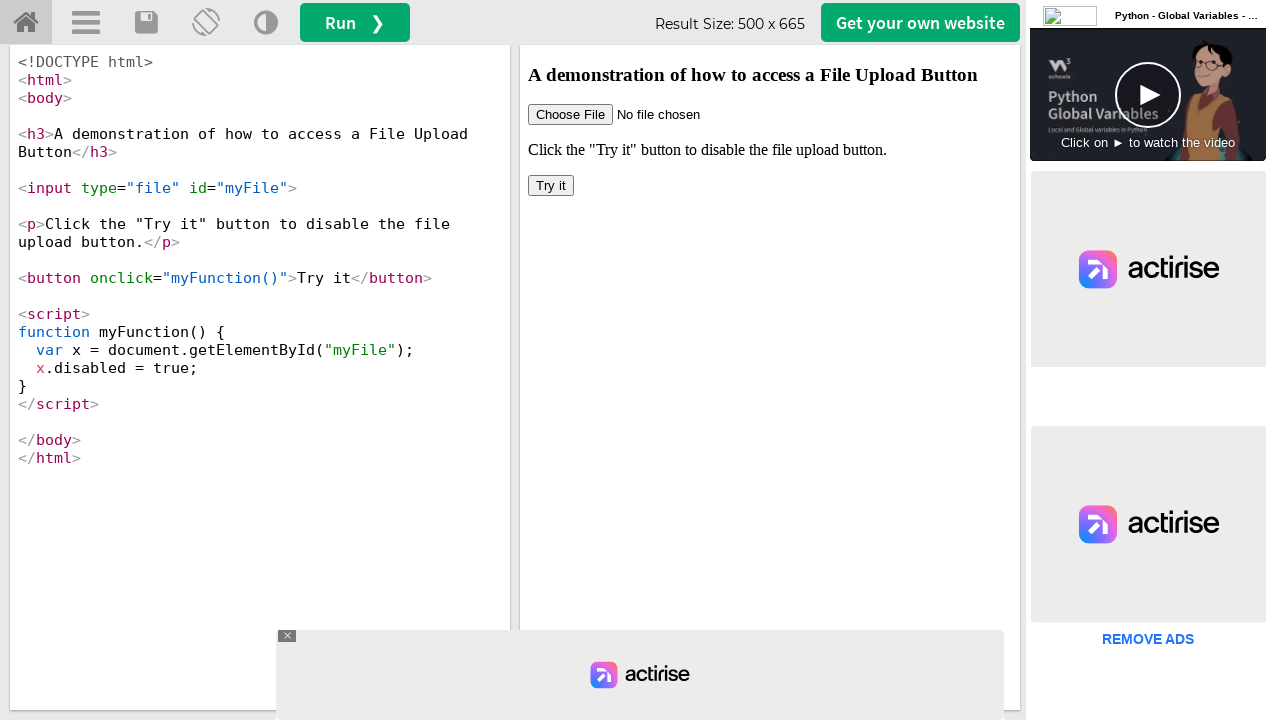

Located file input element within iframe
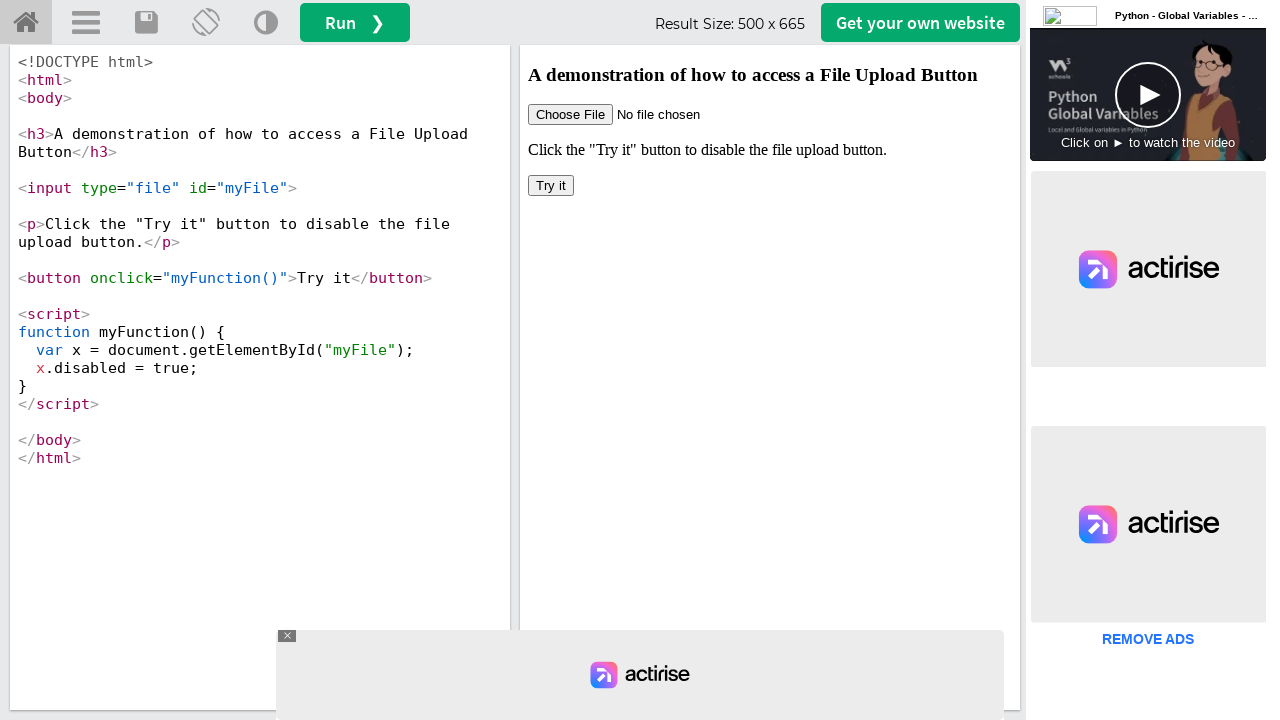

File input element is now visible
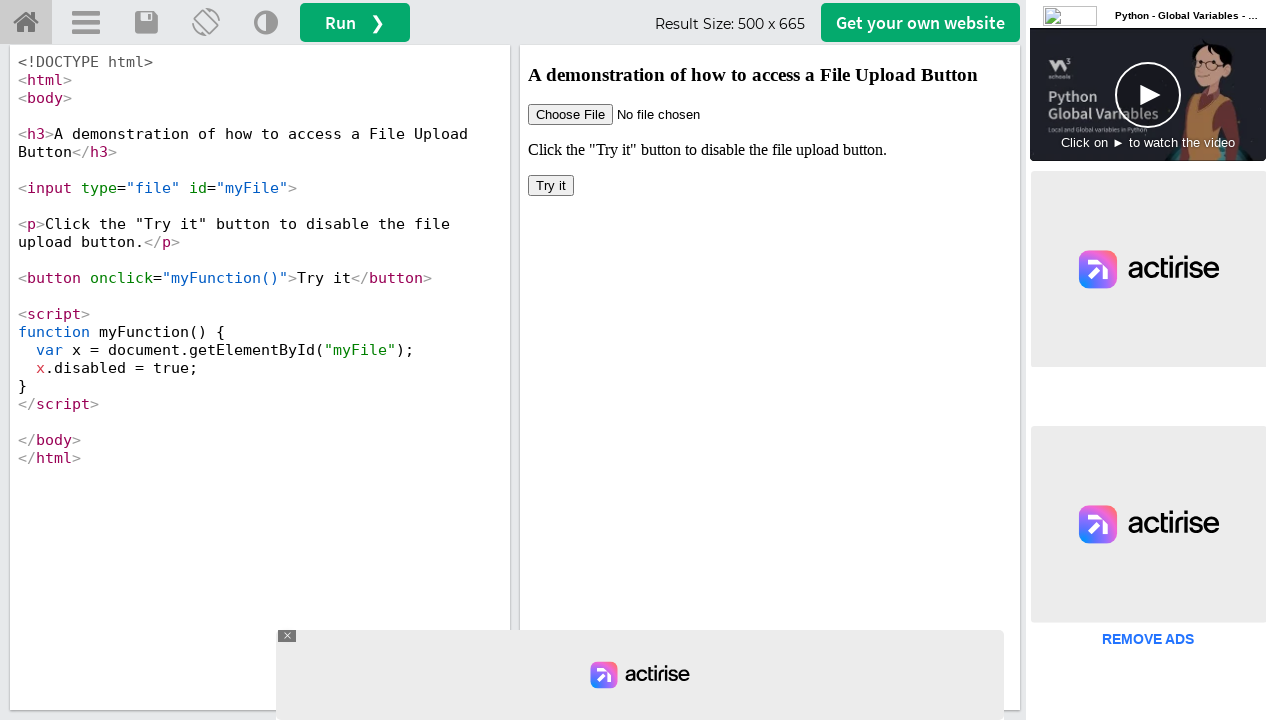

Uploaded test file from /tmp/test_upload.txt
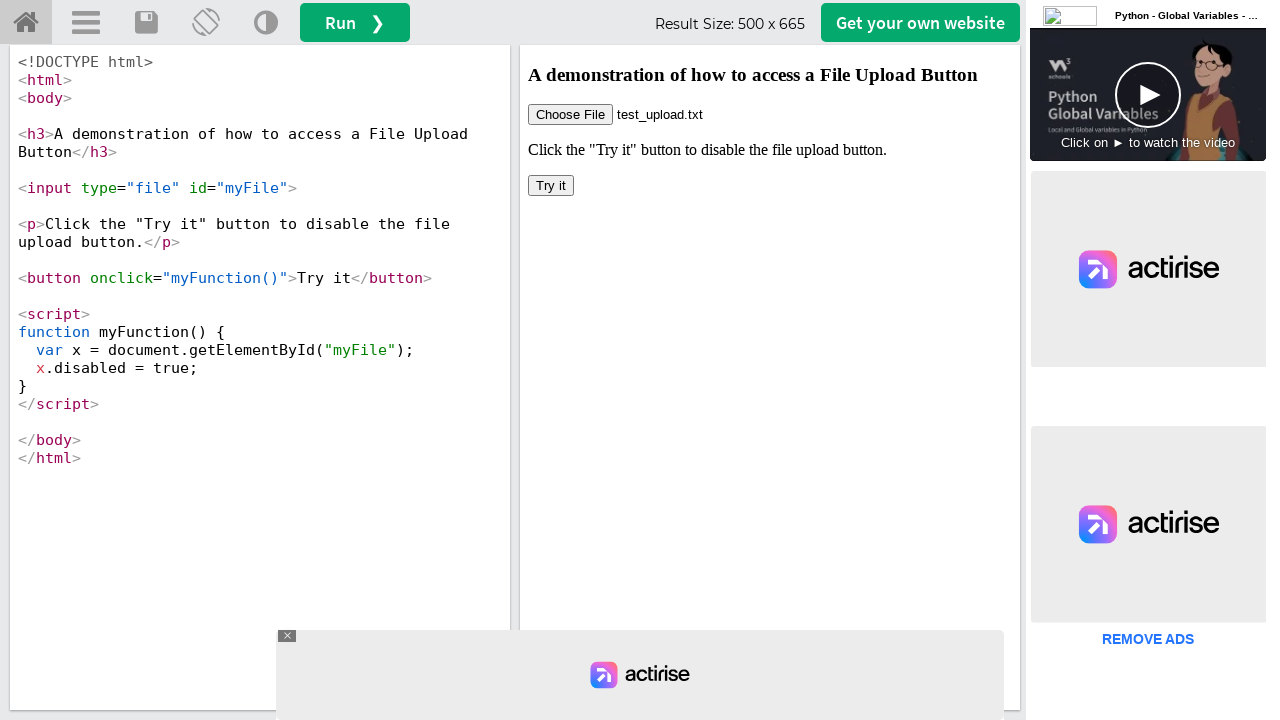

File input element confirmed visible after upload
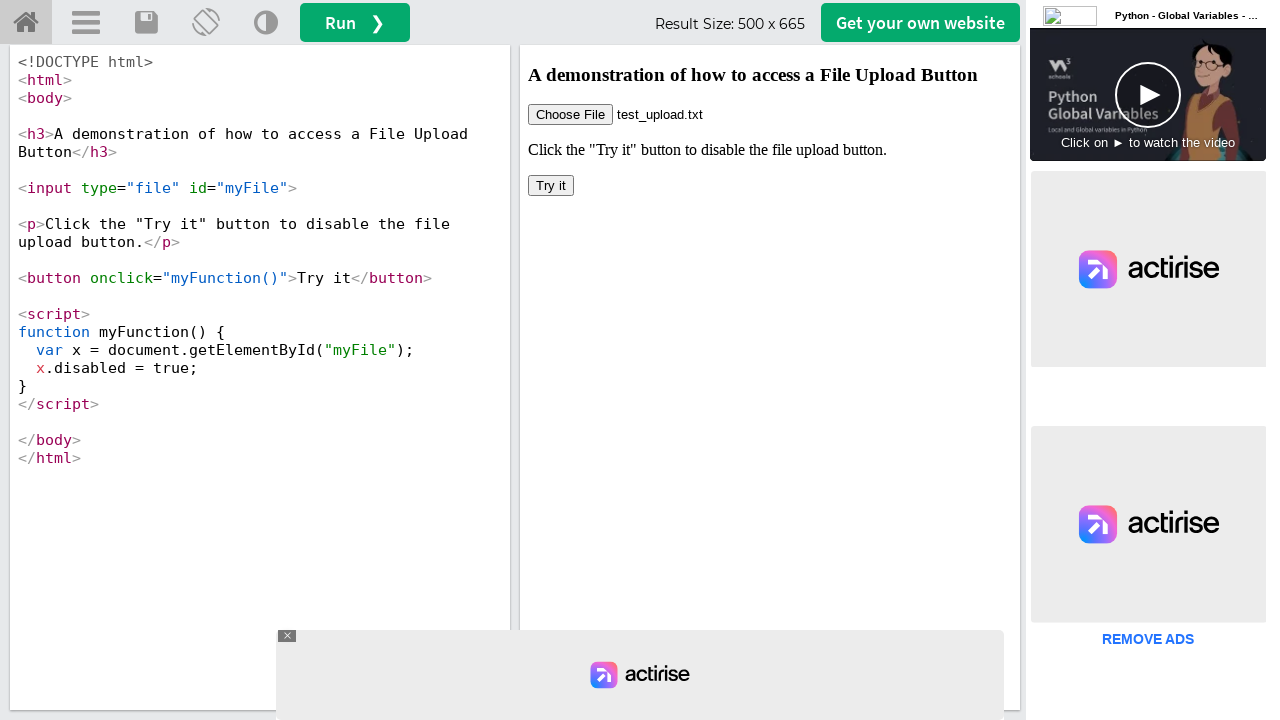

Deleted temporary test file
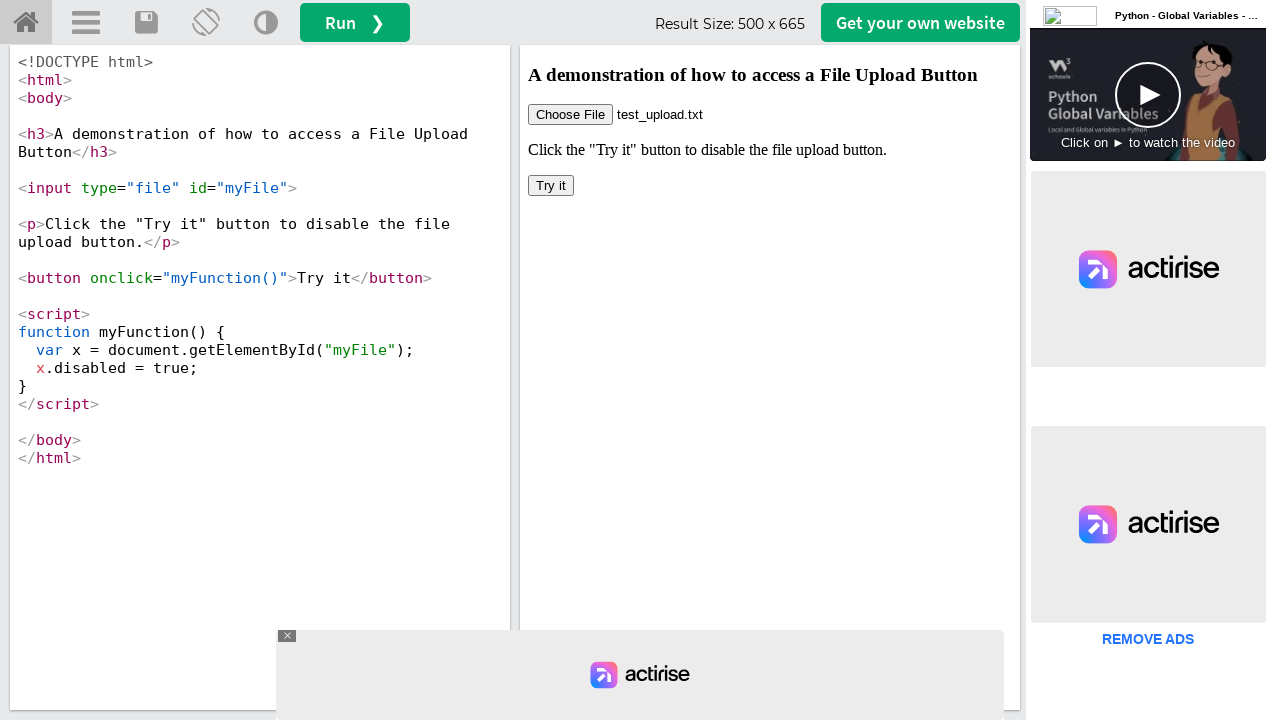

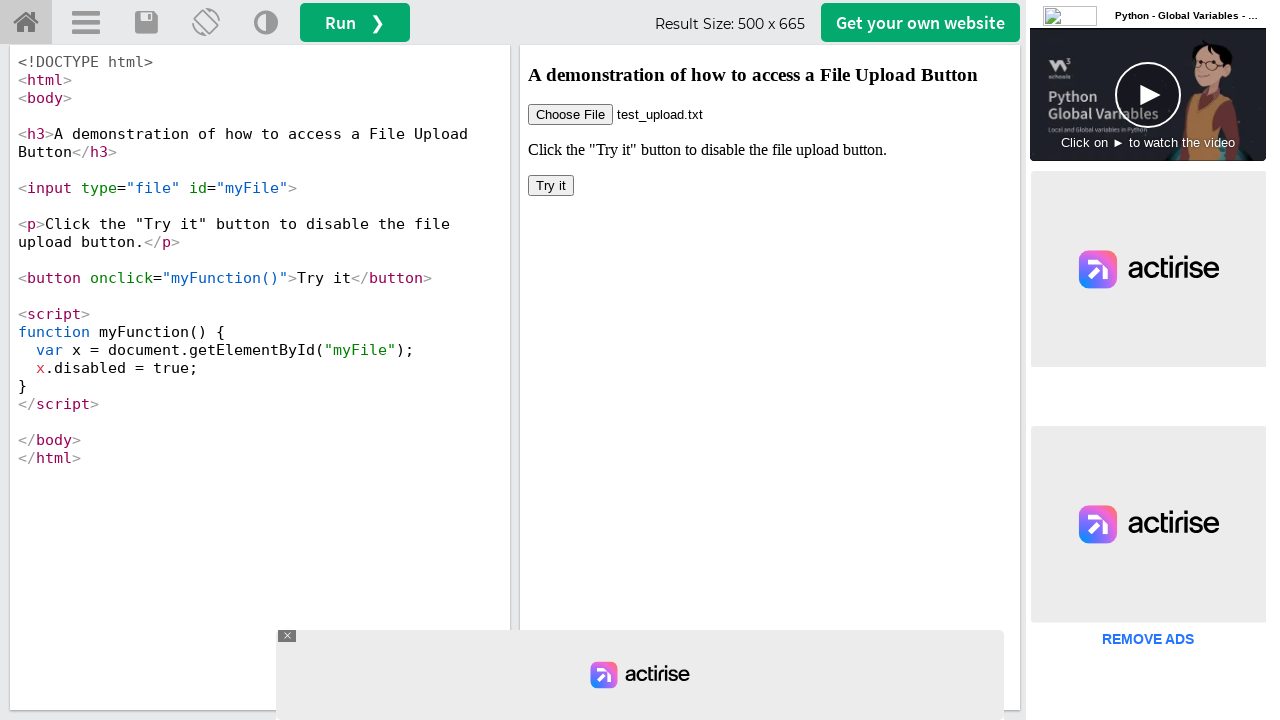